Tests GitHub search functionality by focusing the search field, entering a query, and verifying results

Starting URL: https://github.com/

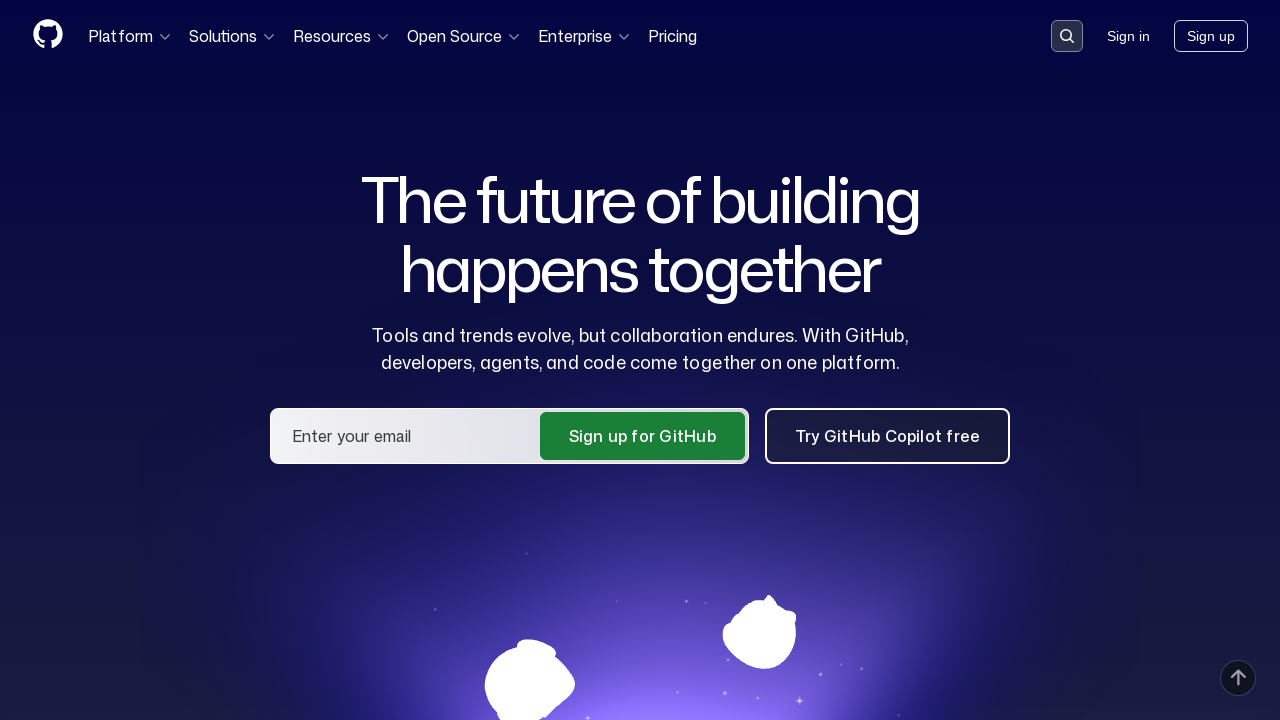

Pressed '/' key to focus GitHub search field
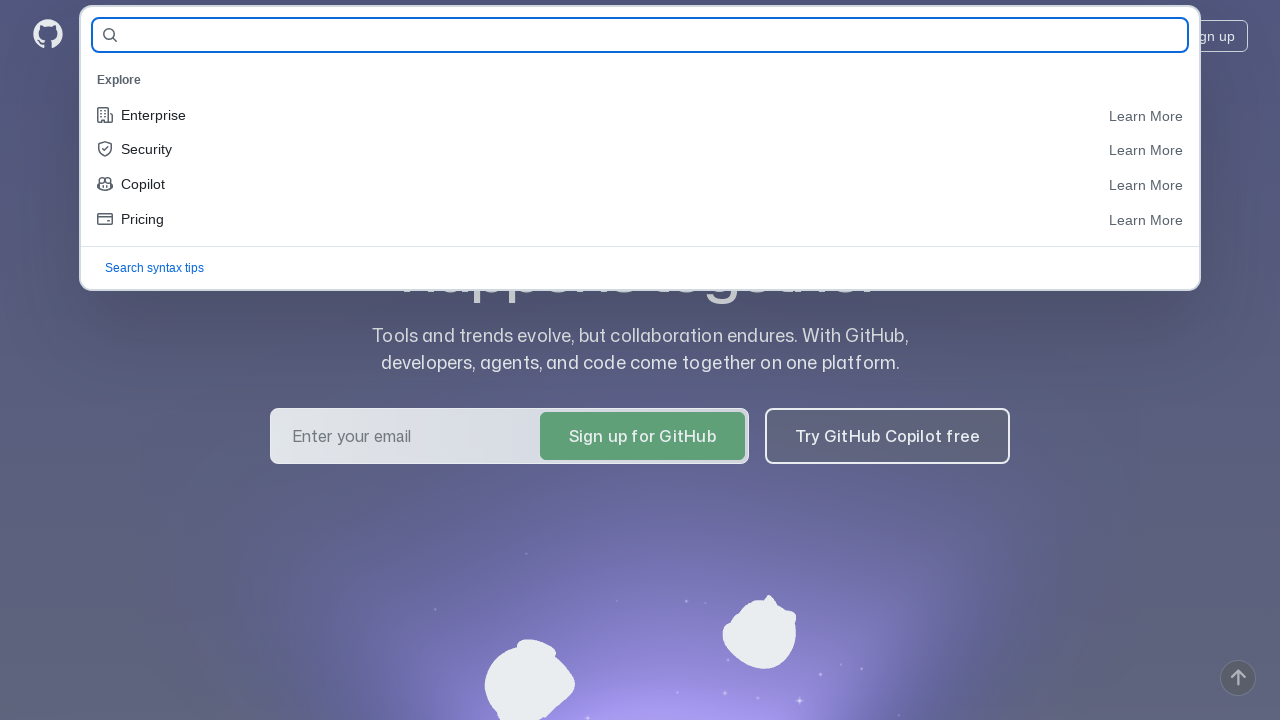

Typed 'allure' into the search field
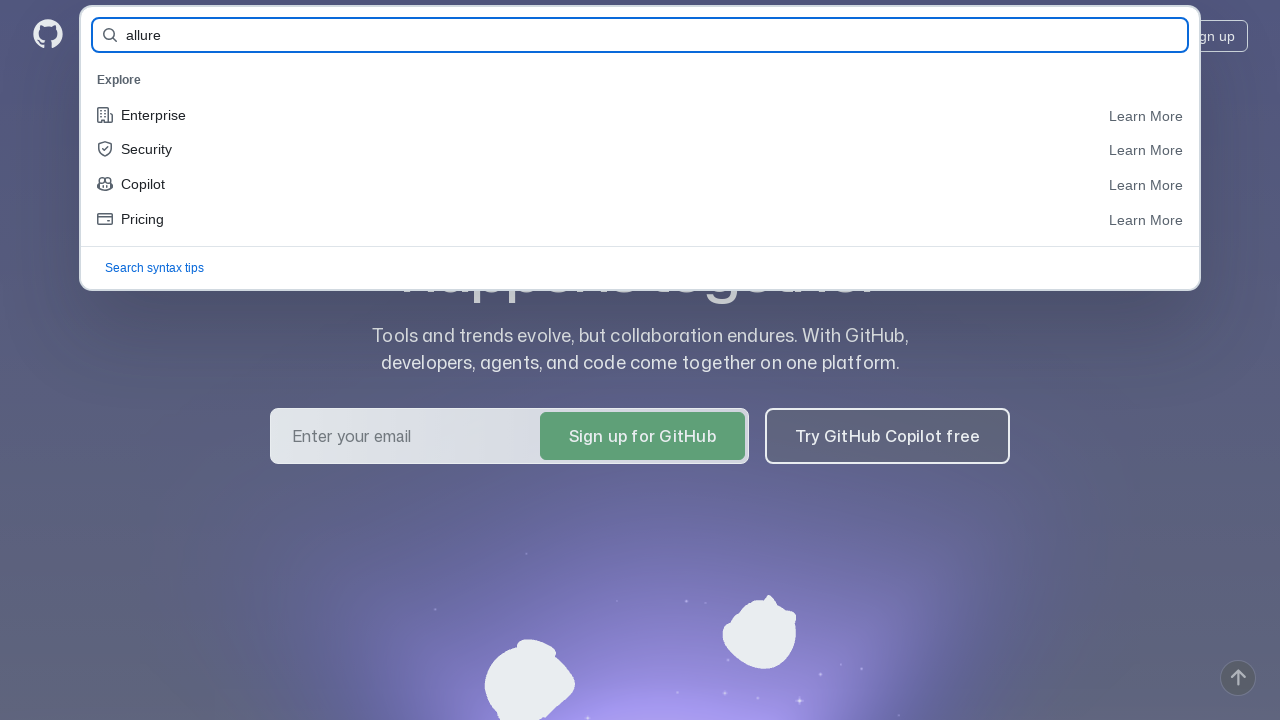

Pressed Enter to submit the search query
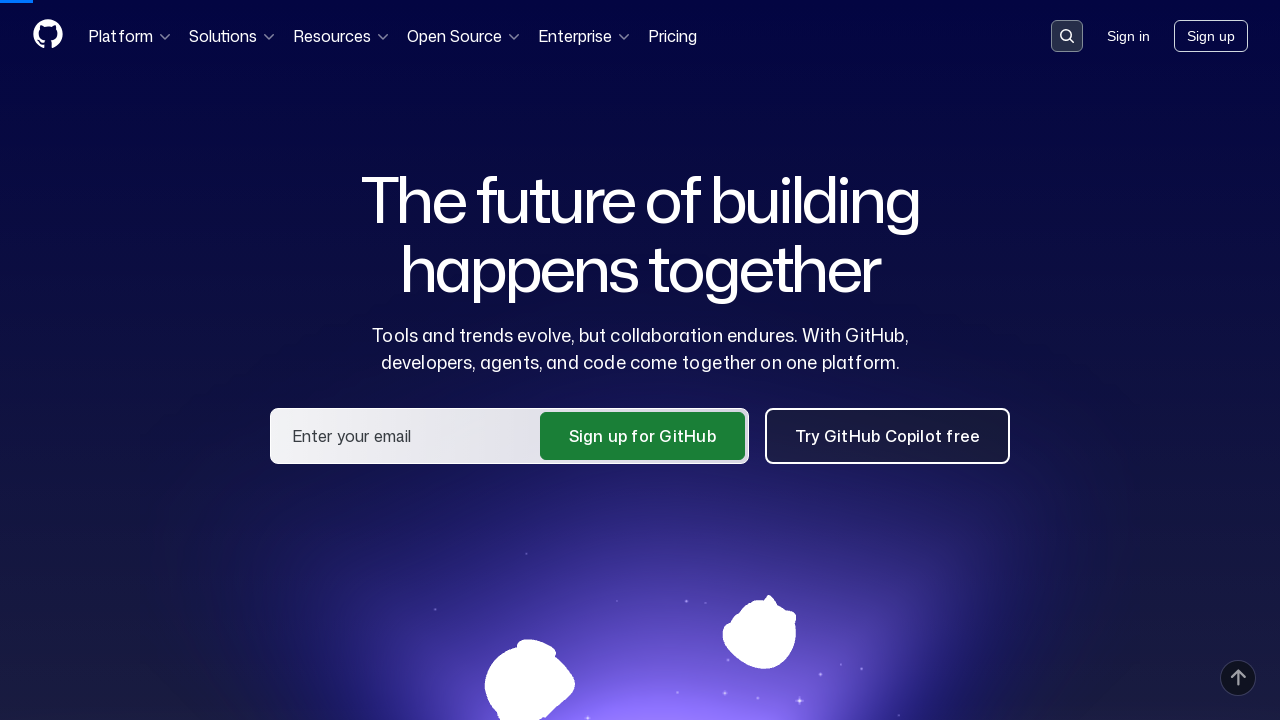

Search results page loaded with 'allure' content visible
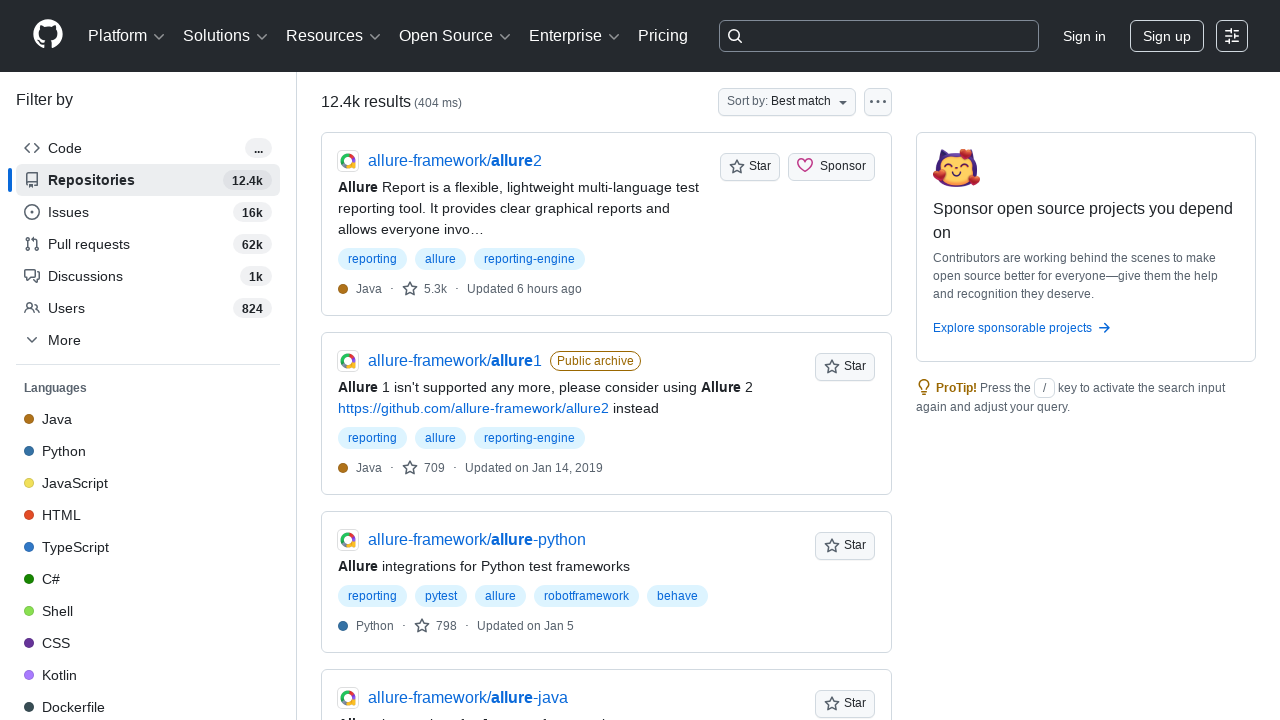

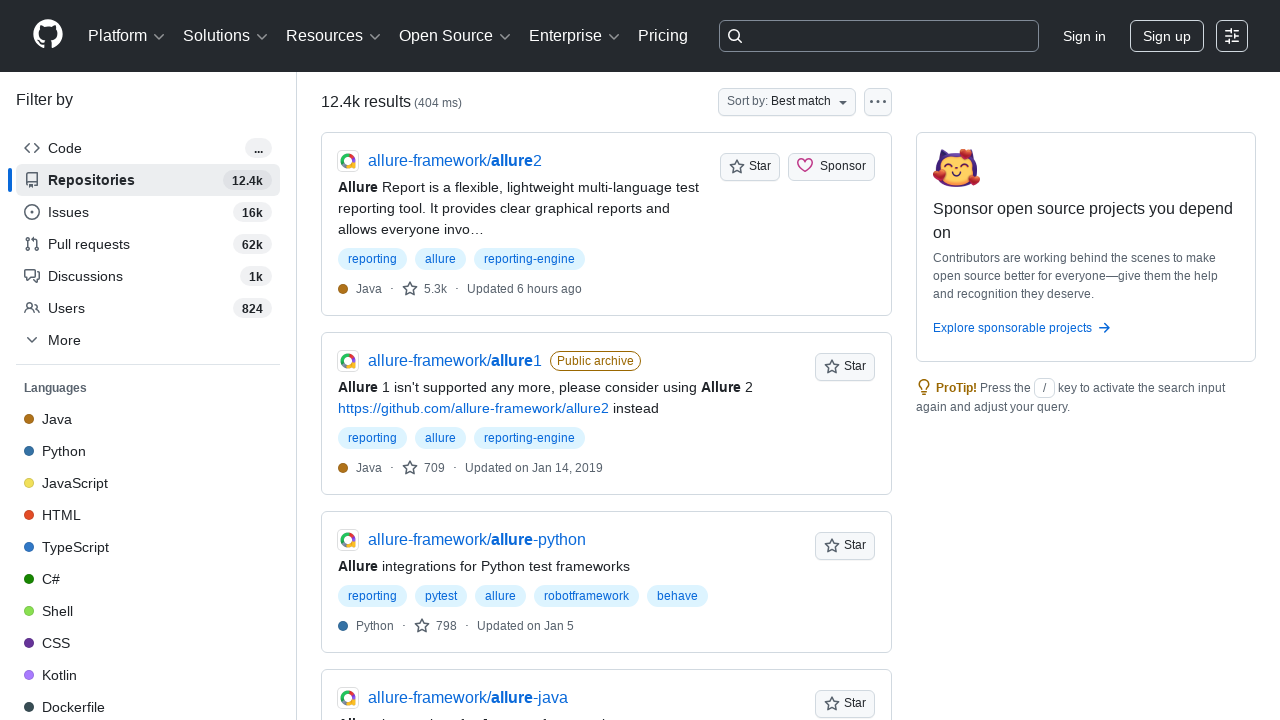